Navigates to JPL Space page, clicks the full image button, and verifies the expanded image is displayed

Starting URL: https://data-class-jpl-space.s3.amazonaws.com/JPL_Space/index.html

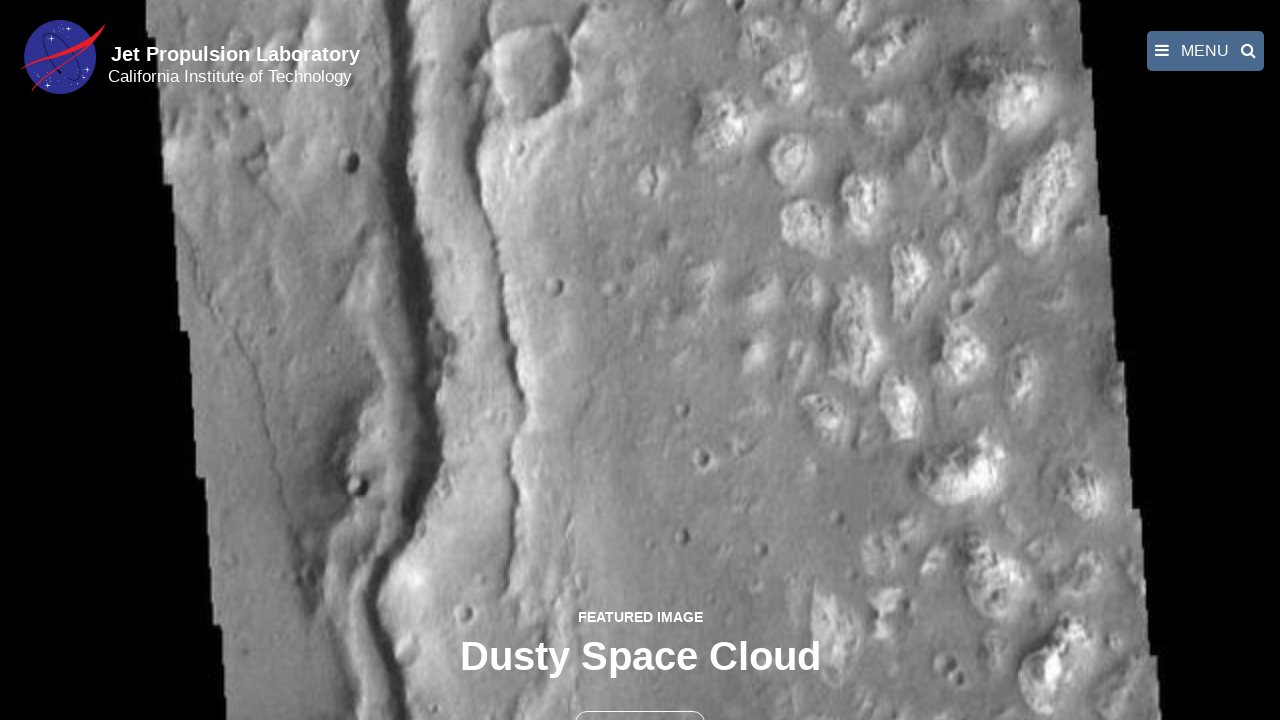

Navigated to JPL Space page
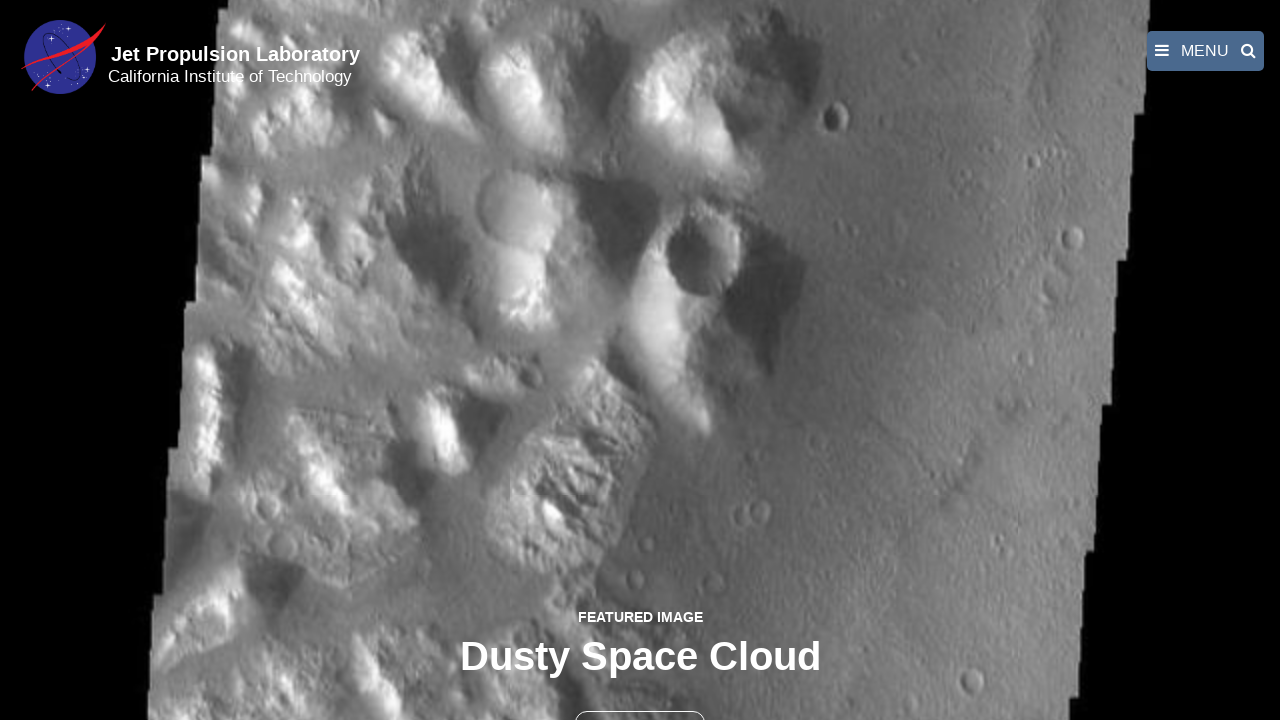

Clicked the full image button at (640, 699) on button >> nth=1
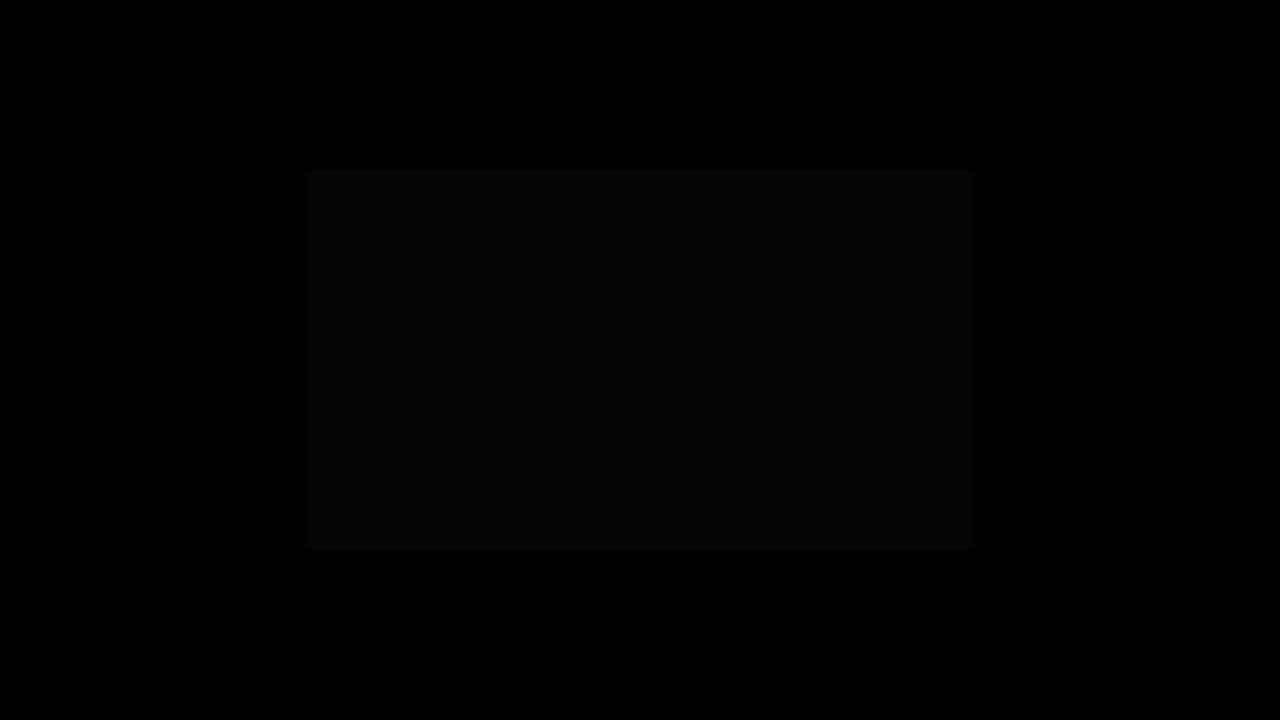

Expanded image displayed in fancybox
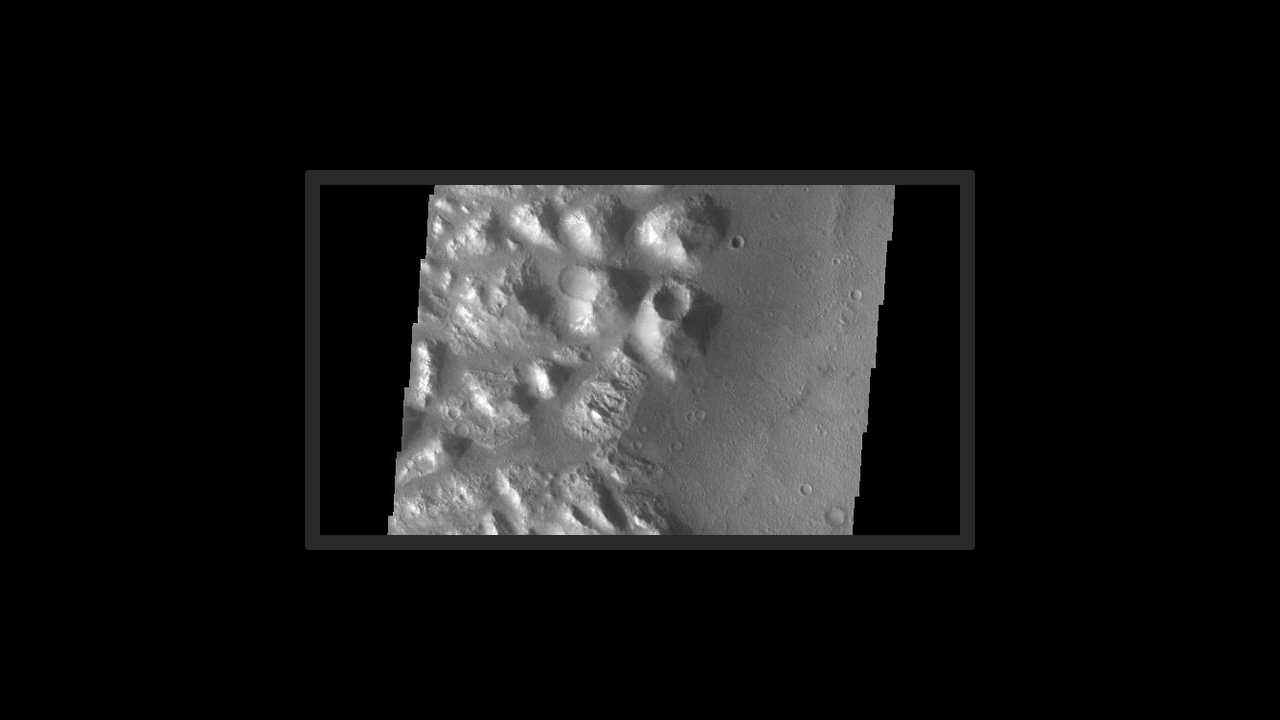

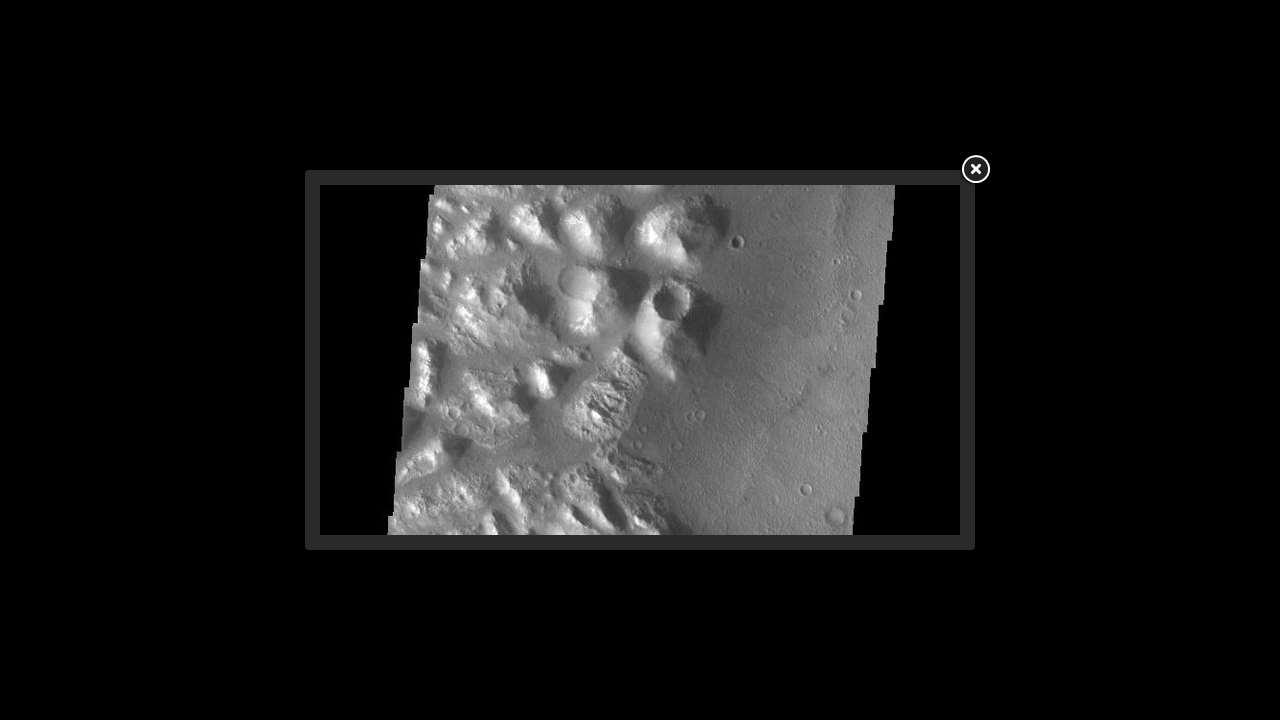